Tests dropdown selection functionality by selecting an option from a dropdown menu by its value

Starting URL: https://the-internet.herokuapp.com/dropdown

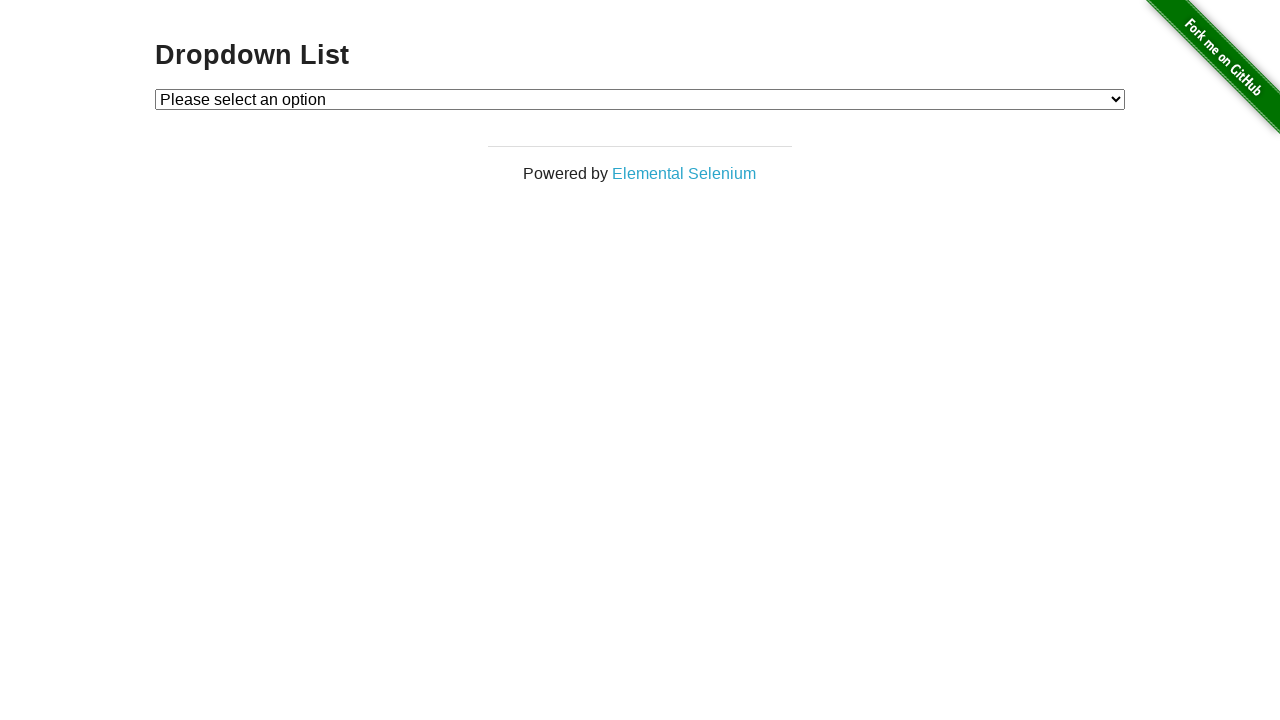

Selected option with value '2' from the dropdown menu on #dropdown
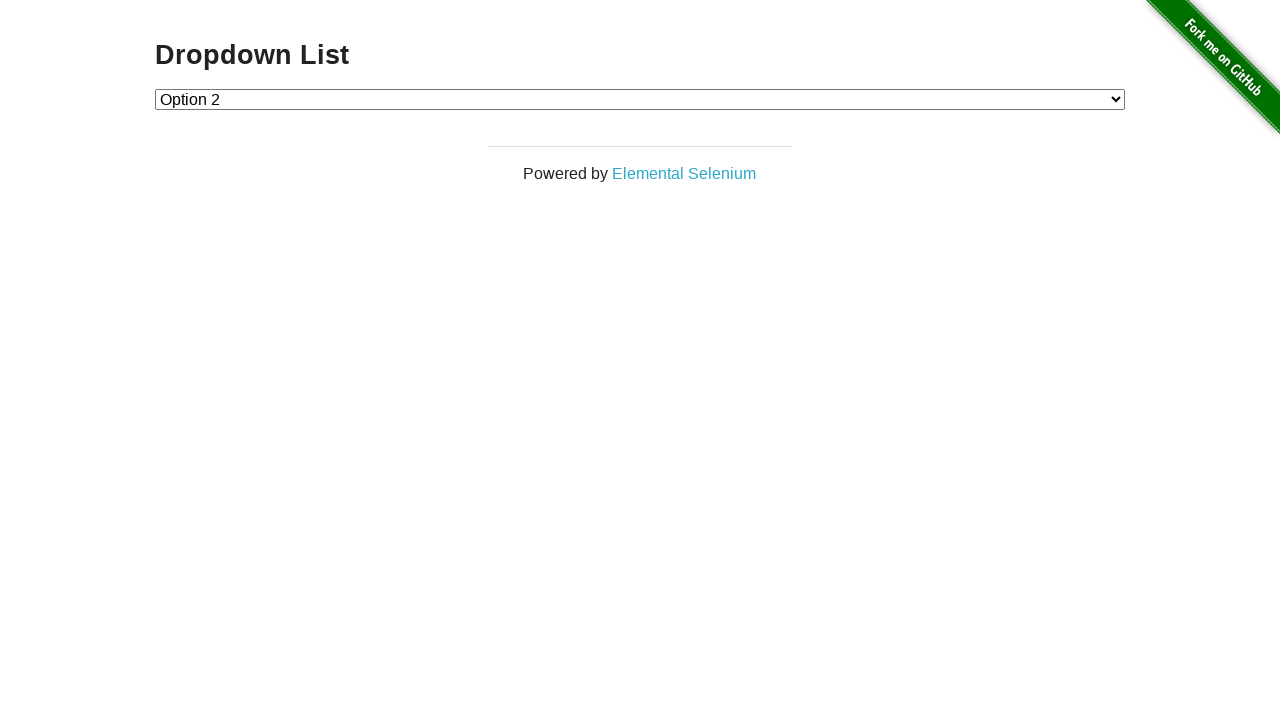

Verified that dropdown selection was applied successfully
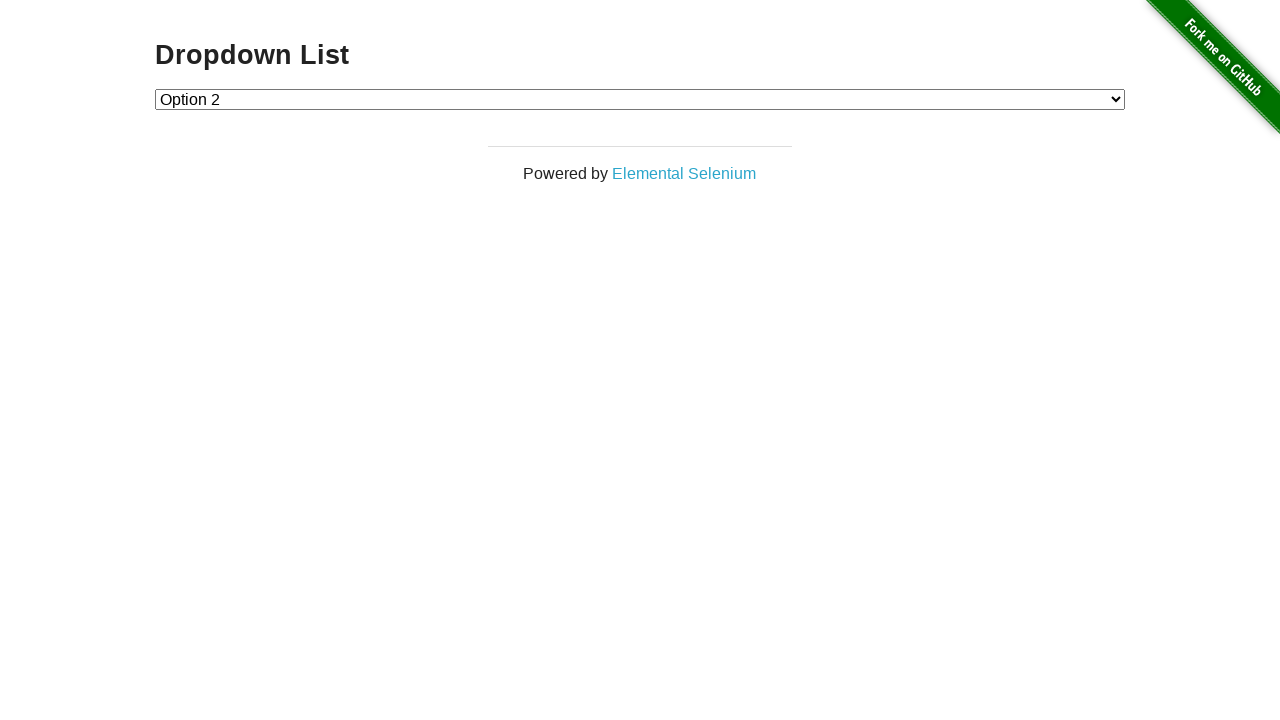

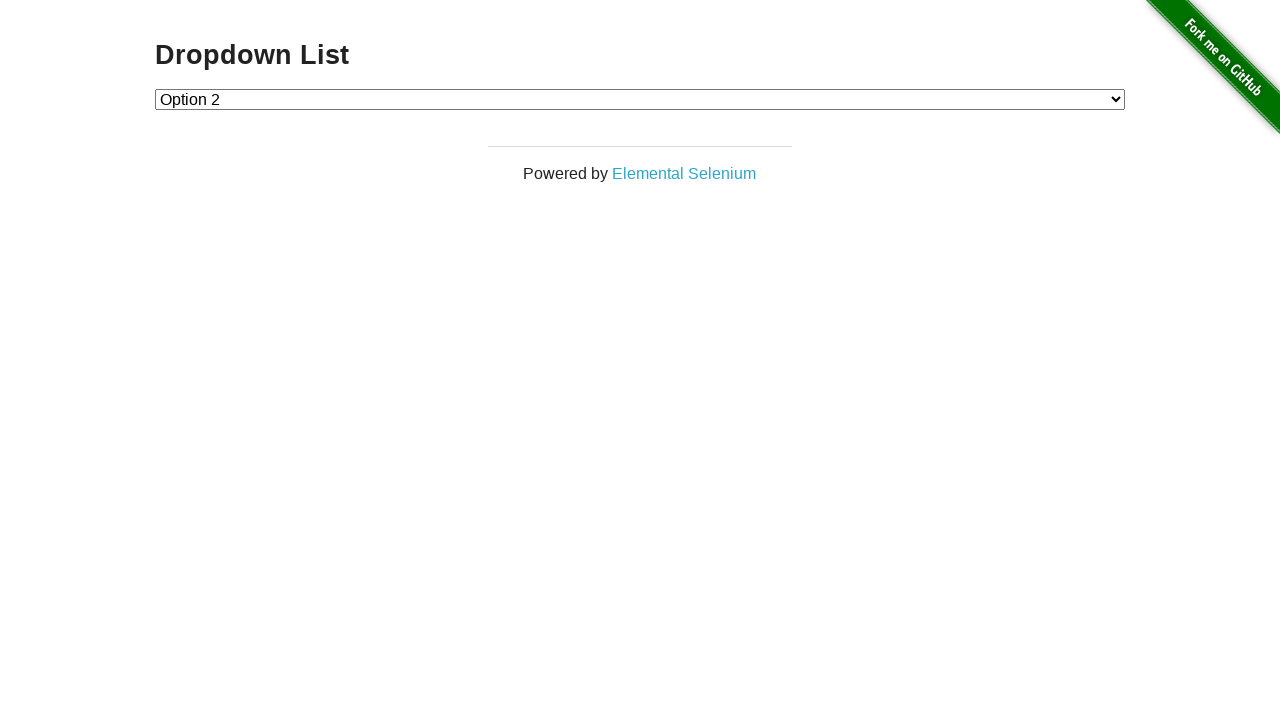